Tests form interactions by filling a name field, clicking a button, selecting a radio option, and choosing from a dropdown select box

Starting URL: https://wejump-automation-test.github.io/qa-test/

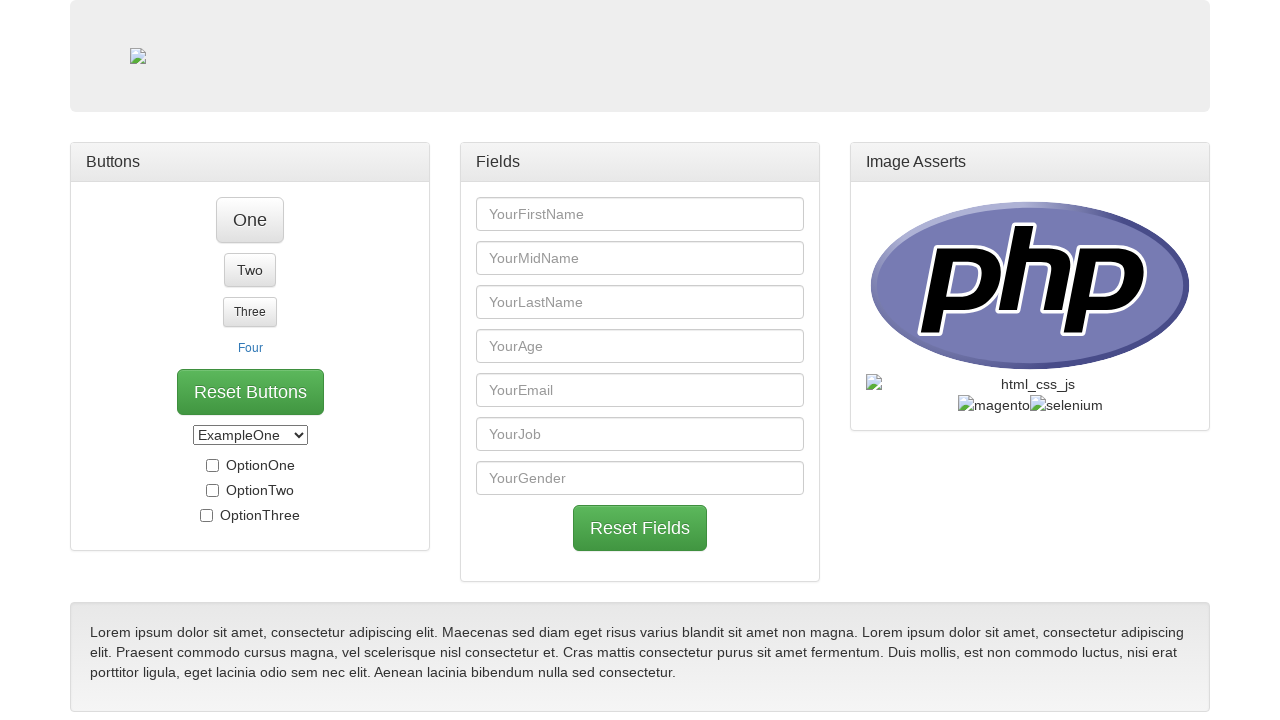

Filled name field with 'John Smith' on #first_name
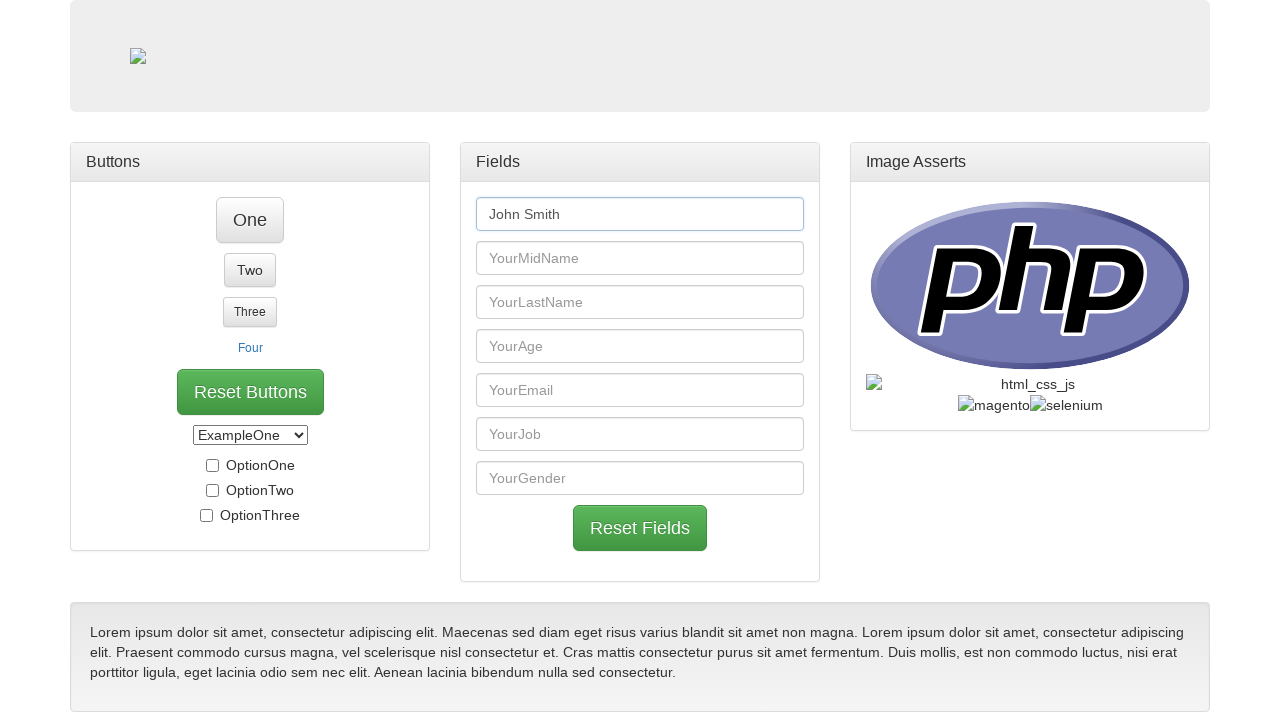

Clicked button 'One' at (250, 220) on #btn_one
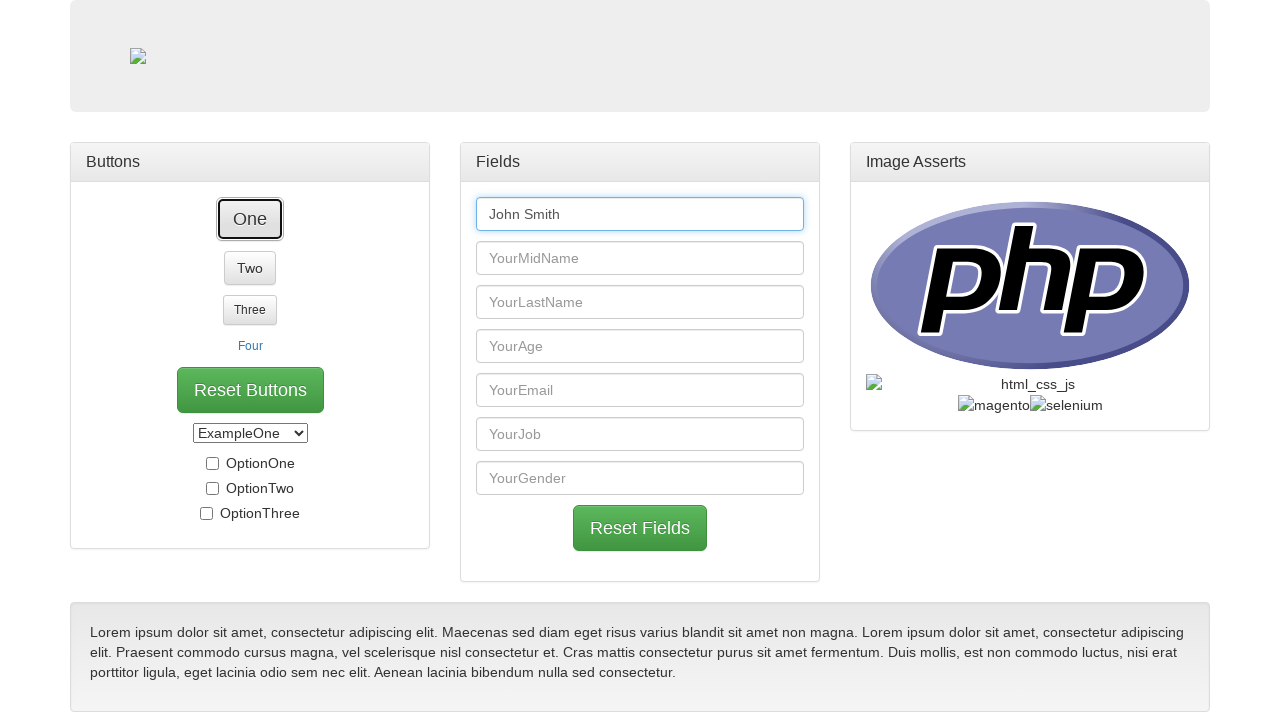

Selected radio option 'OptionThree' at (206, 489) on #opt_three
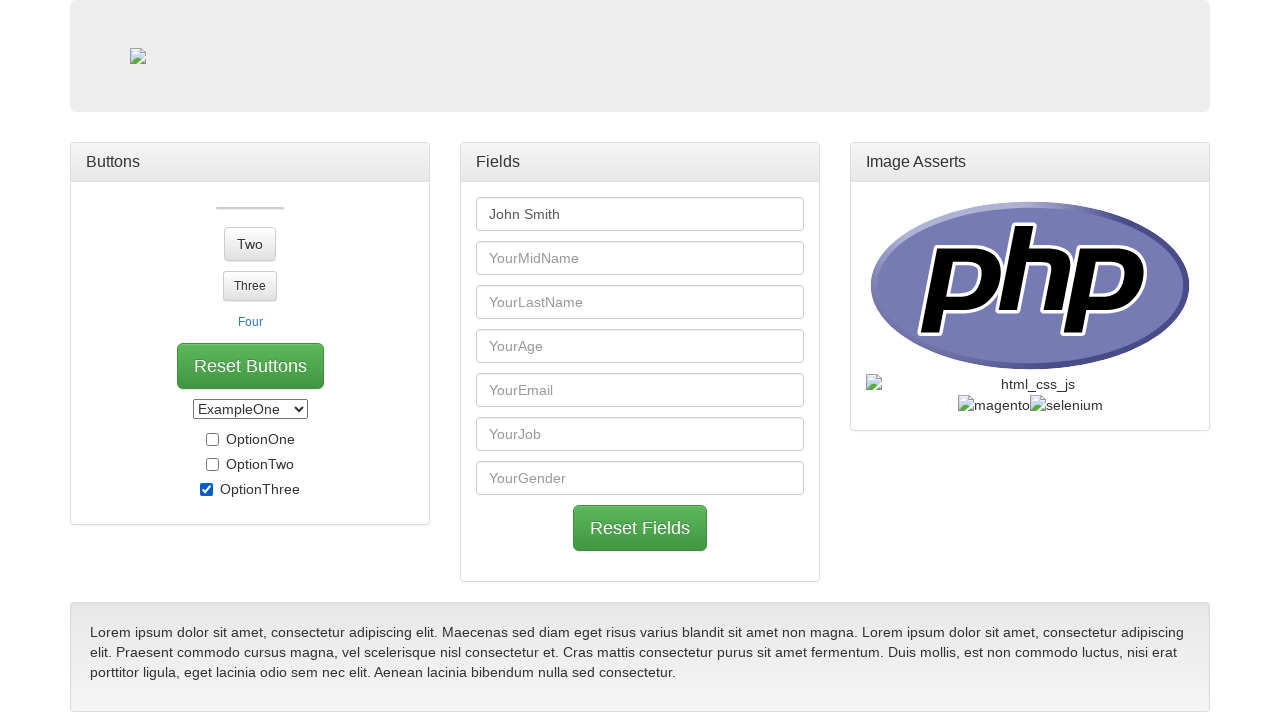

Selected 'ExampleTwo' from dropdown on #select_box
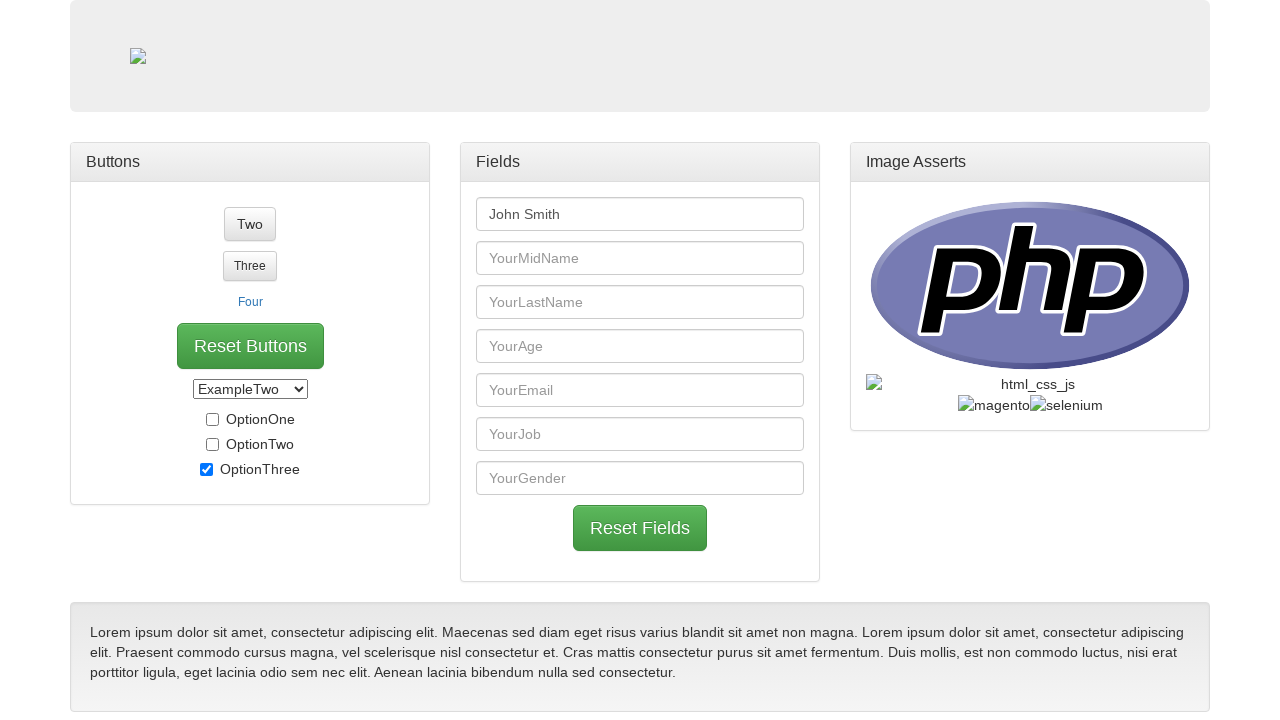

Verified Selenium Webdriver logo image is present
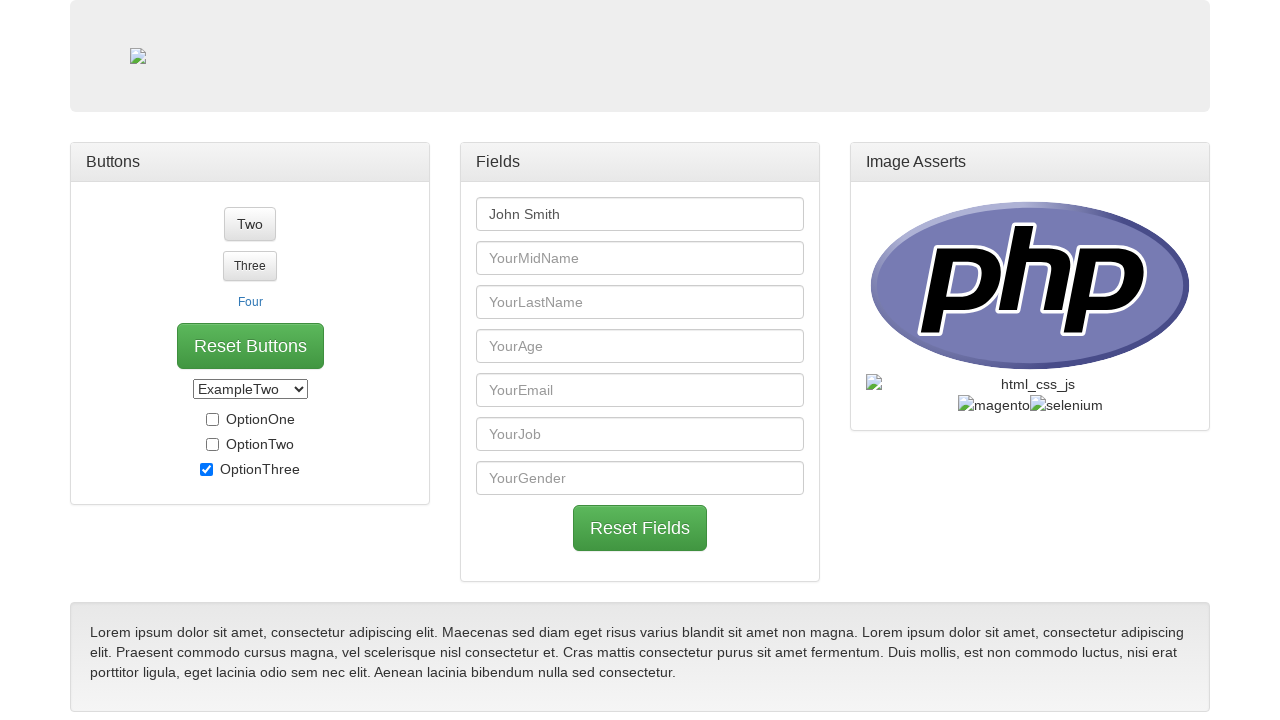

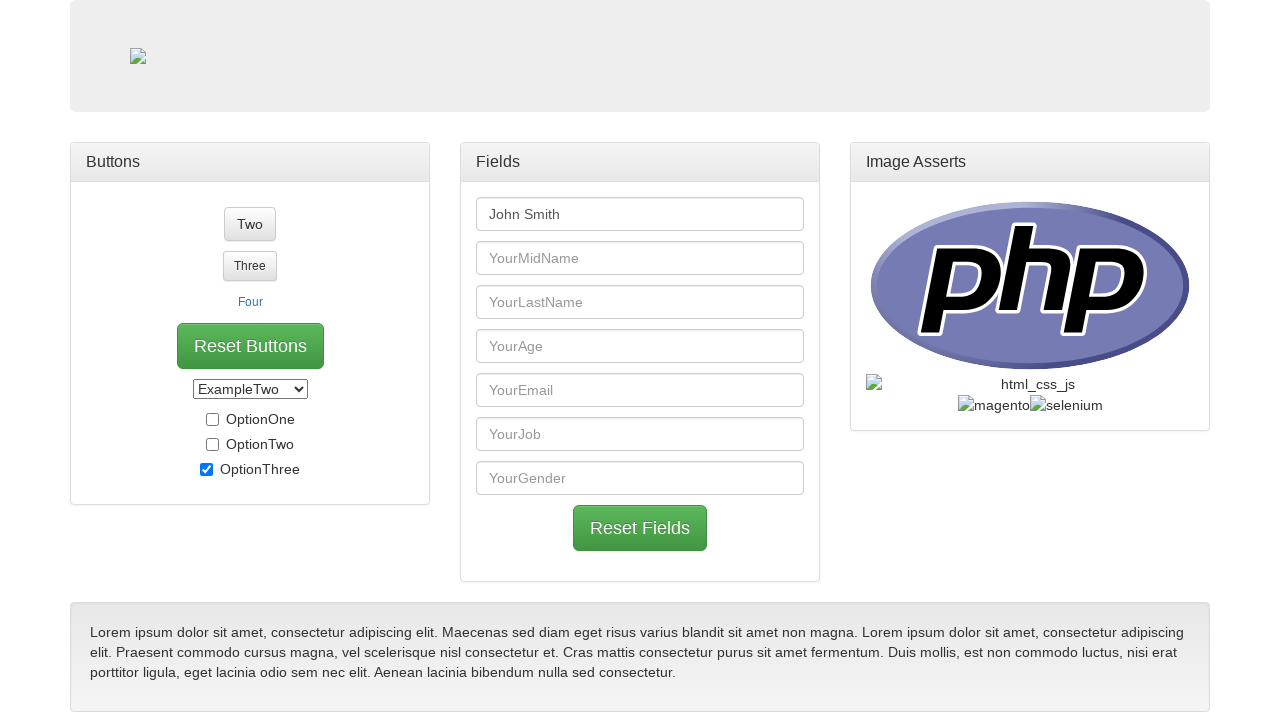